Tests that the OrangeHRM demo page has the correct title "OrangeHRM"

Starting URL: https://opensource-demo.orangehrmlive.com/

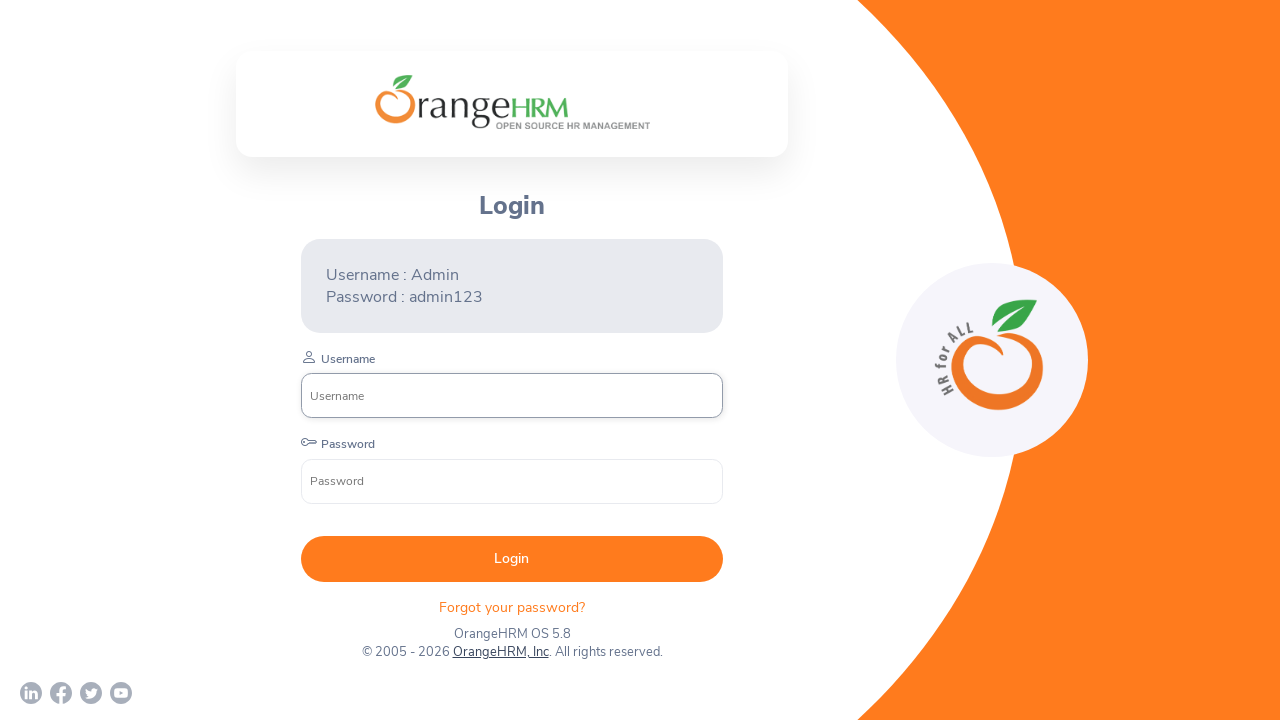

Waited for page to load (domcontentloaded state)
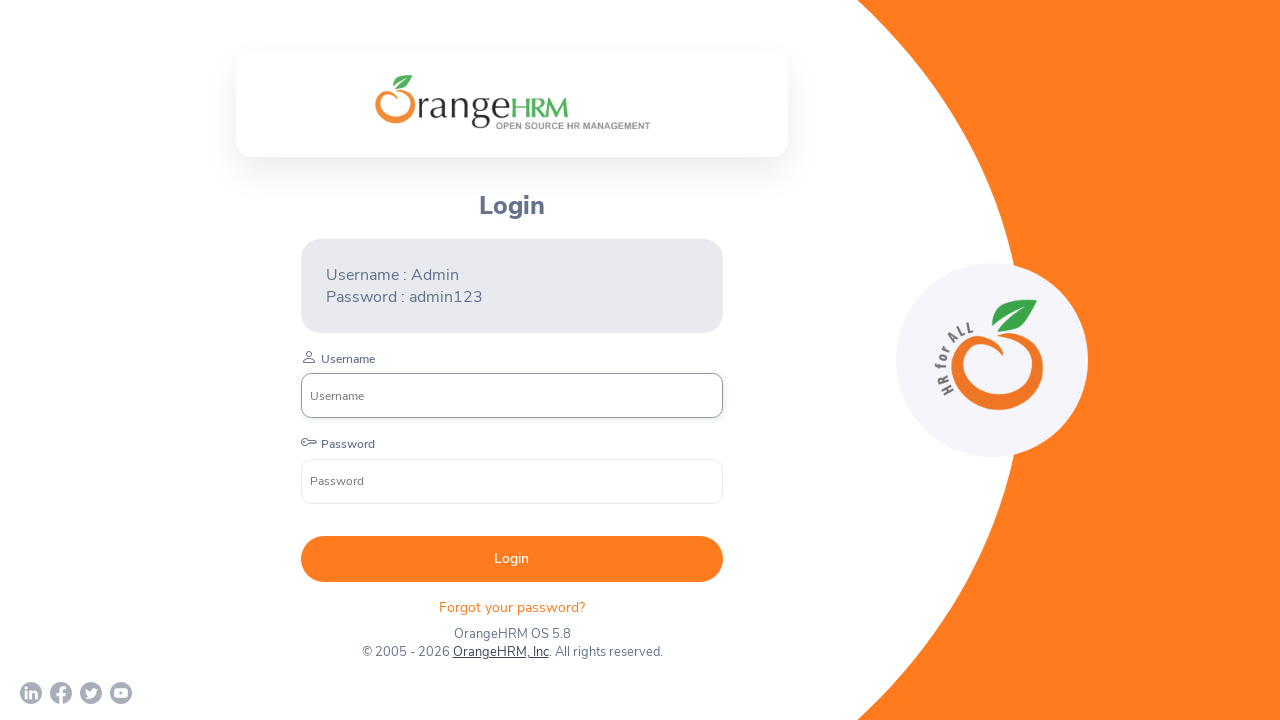

Verified page title is 'OrangeHRM'
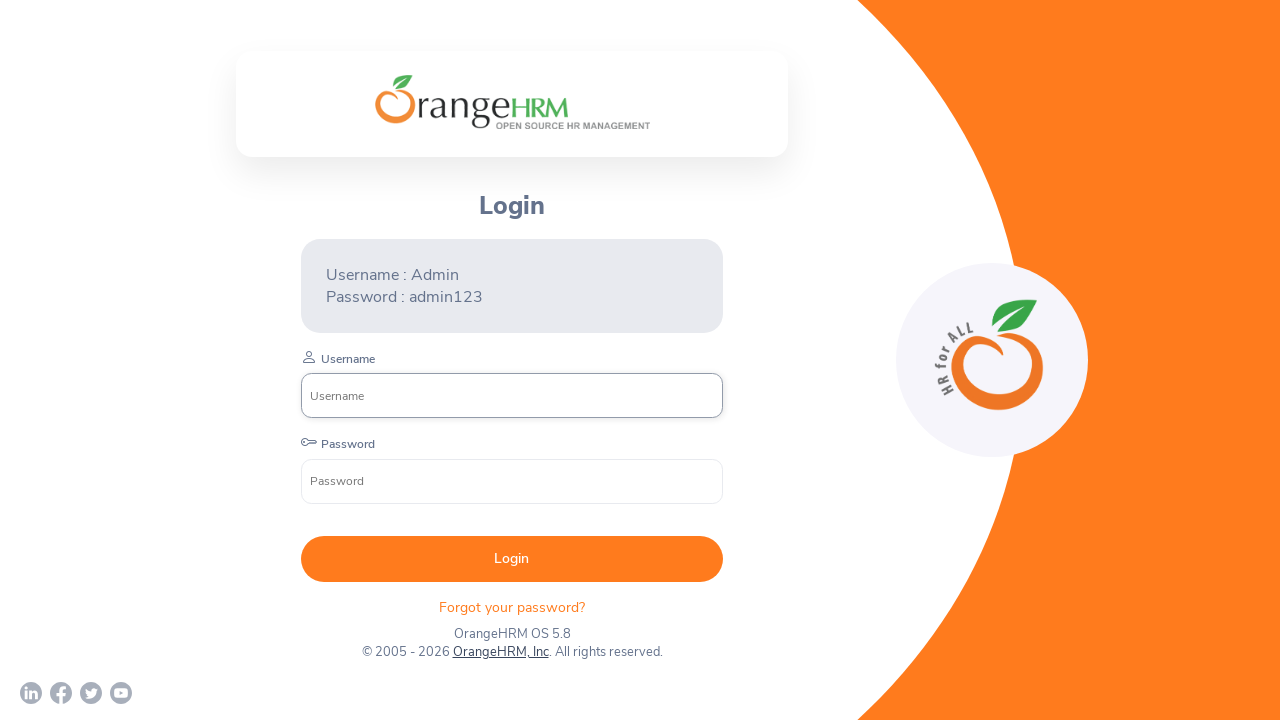

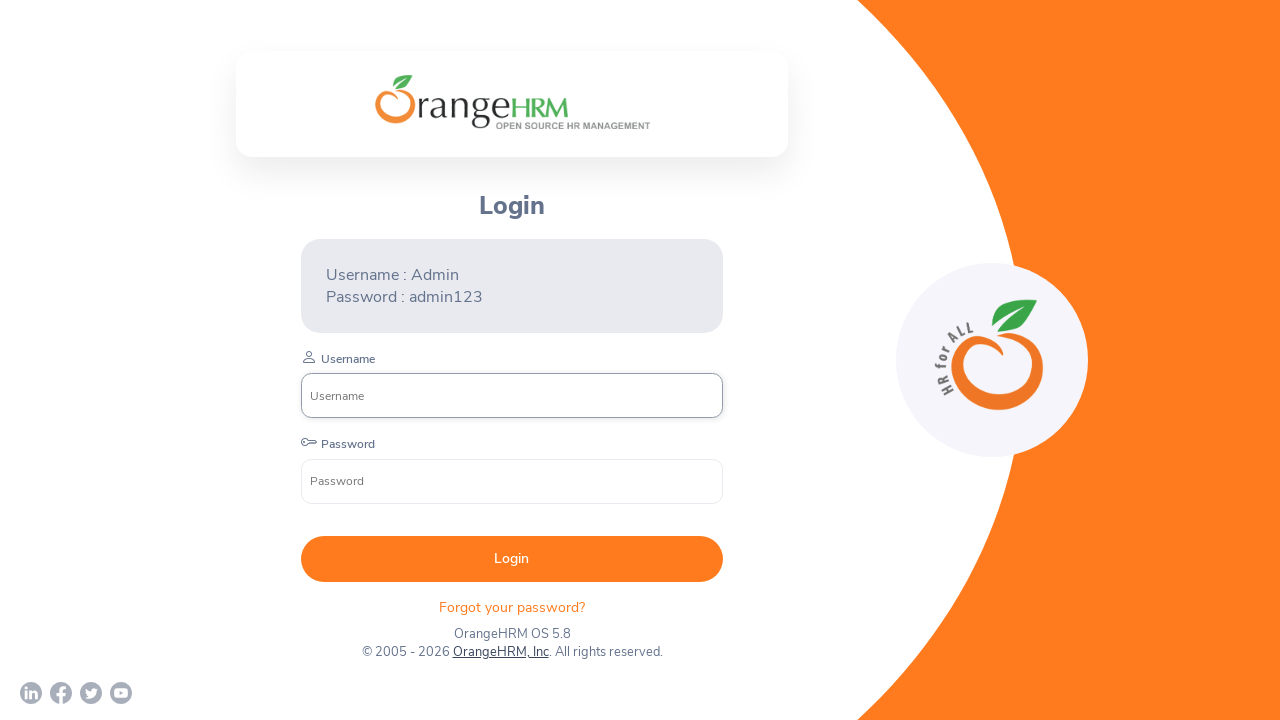